Tests JavaScript injection capabilities by dynamically adding jQuery and jquery-growl library to display various notification types (info, error, notice, warning) on the page.

Starting URL: http://the-internet.herokuapp.com/

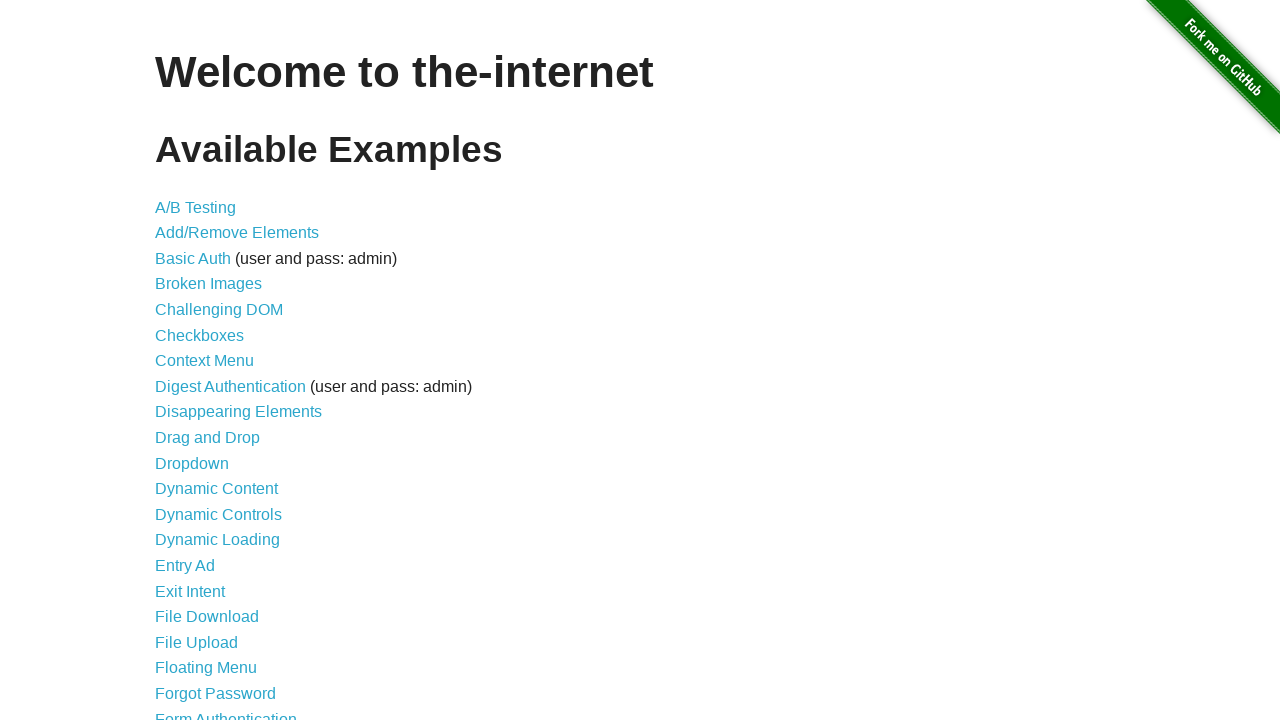

Injected jQuery library into the page
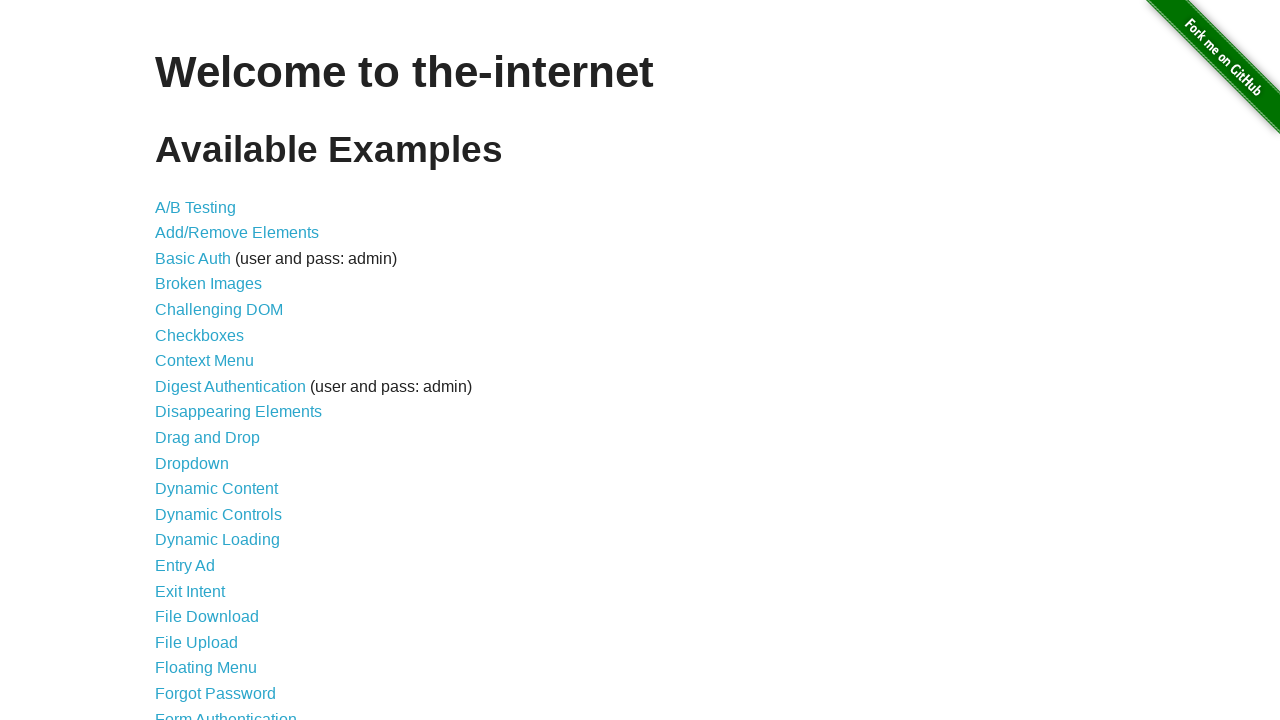

jQuery library loaded successfully
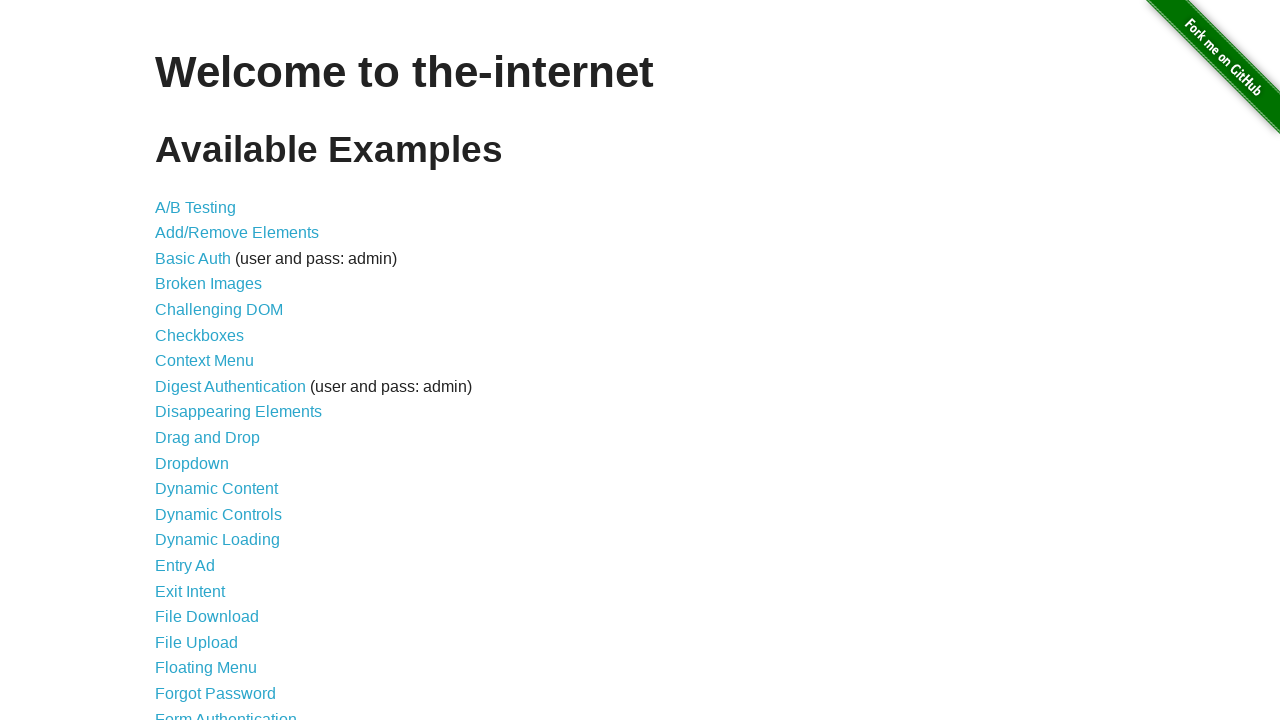

Injected jquery-growl JavaScript library
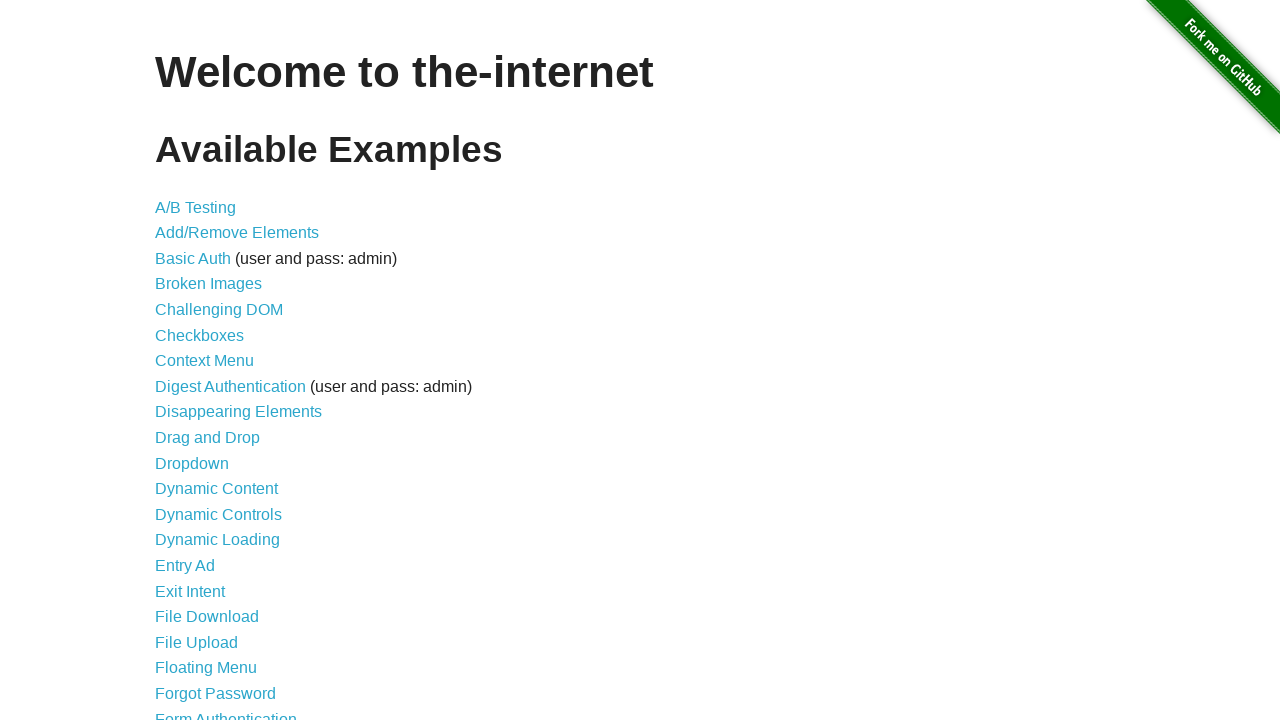

jquery-growl library loaded successfully
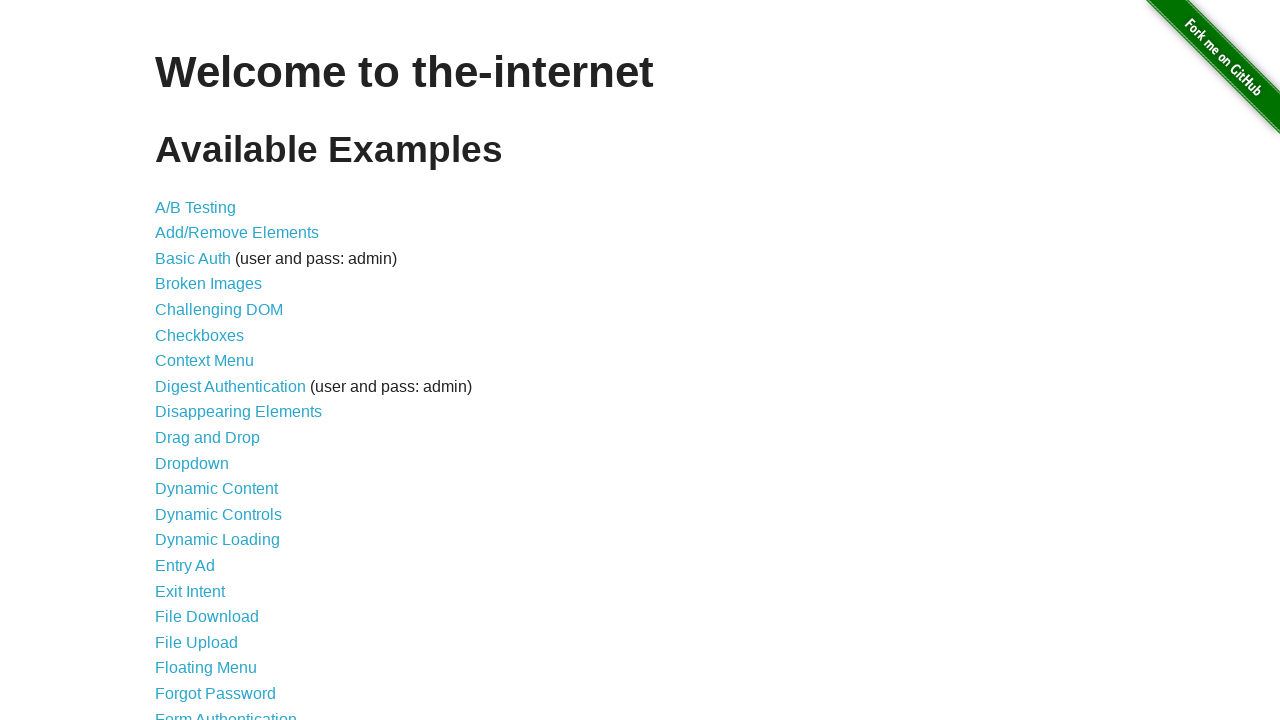

Injected jquery-growl CSS stylesheet
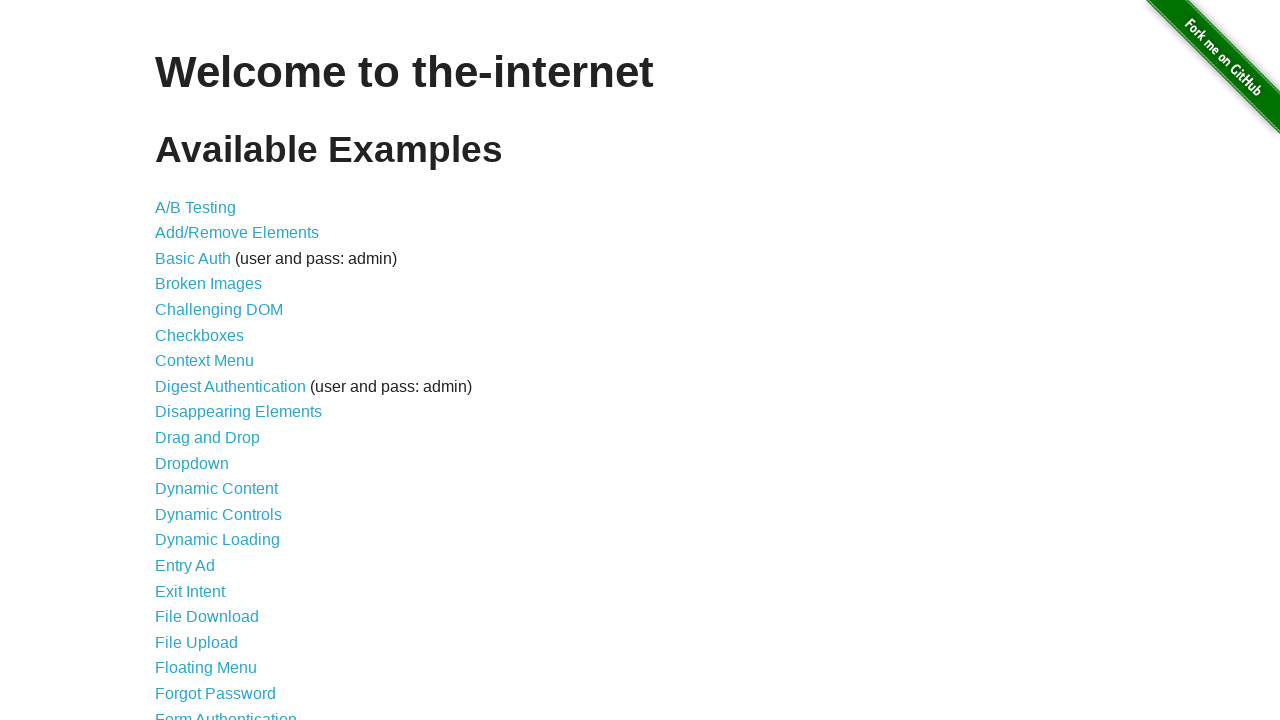

Displayed default info notification (GET /)
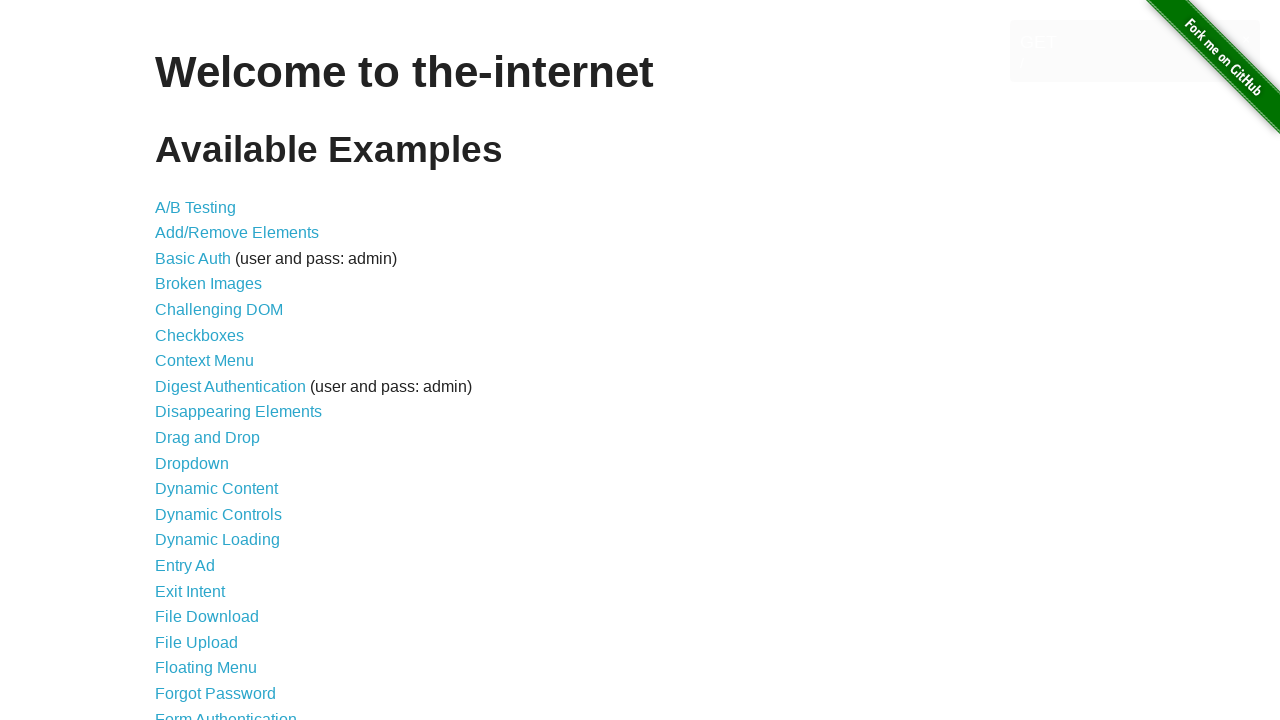

Displayed error notification
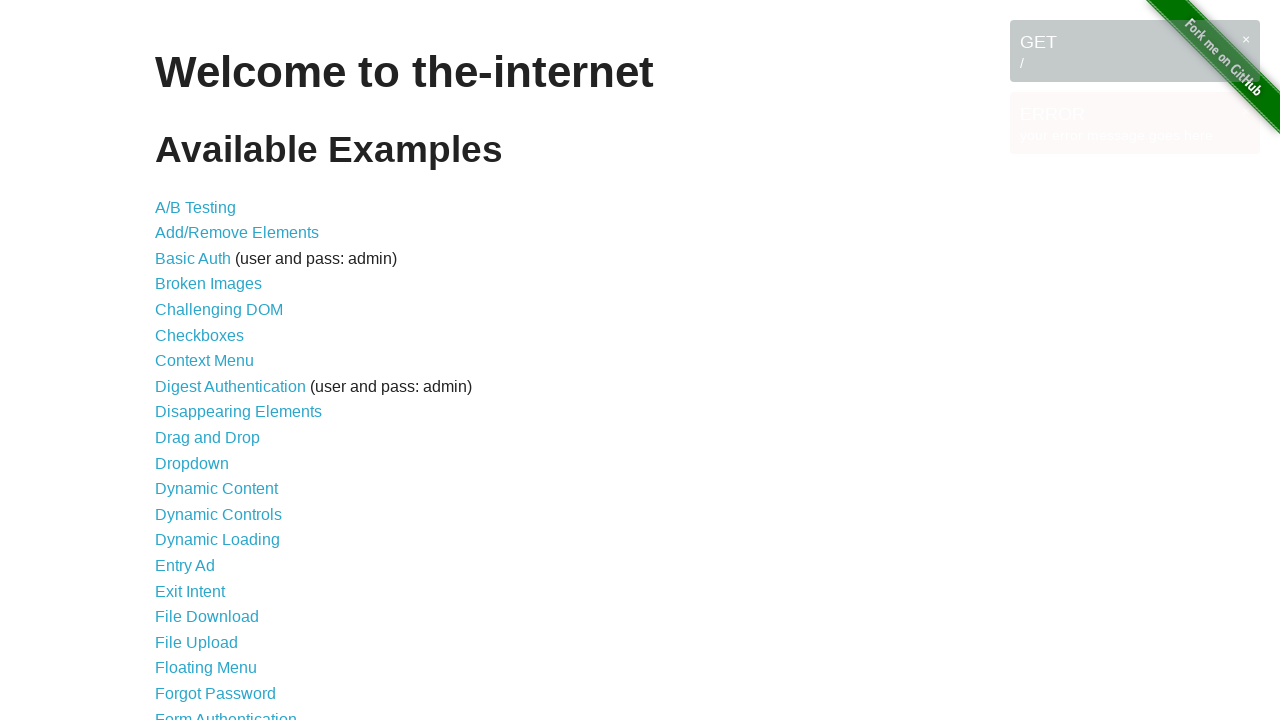

Displayed notice notification
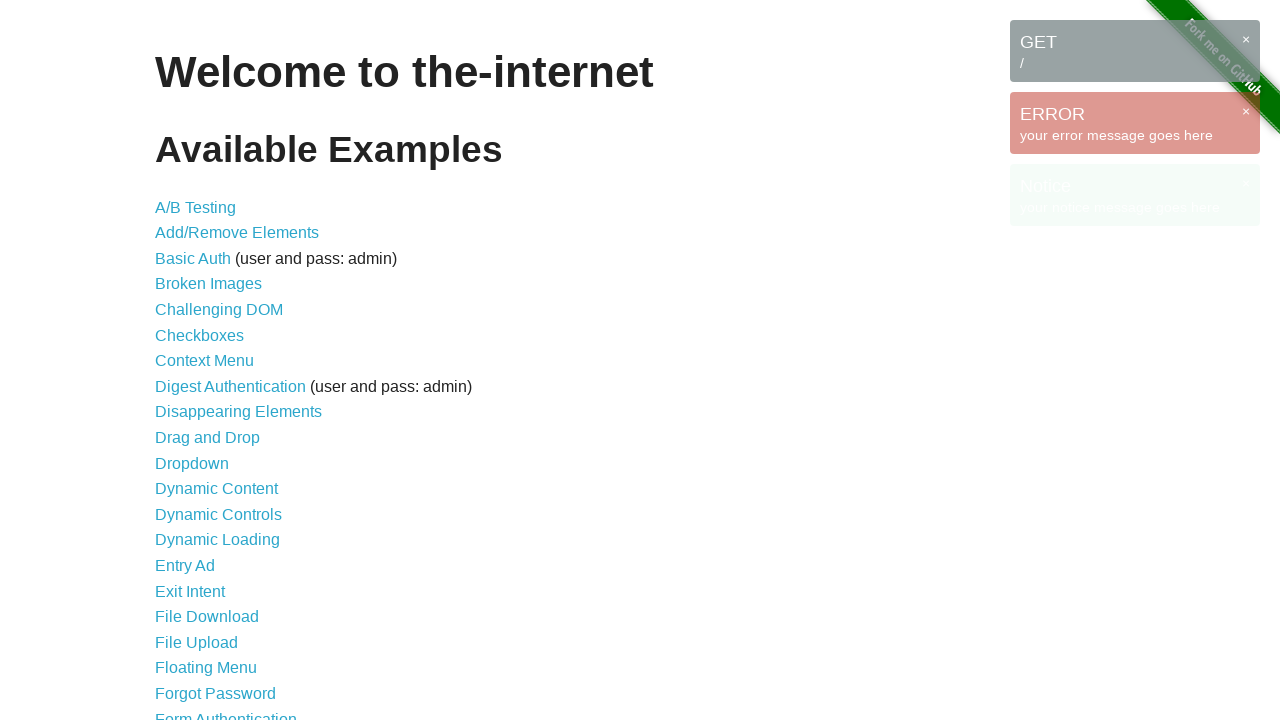

Displayed warning notification
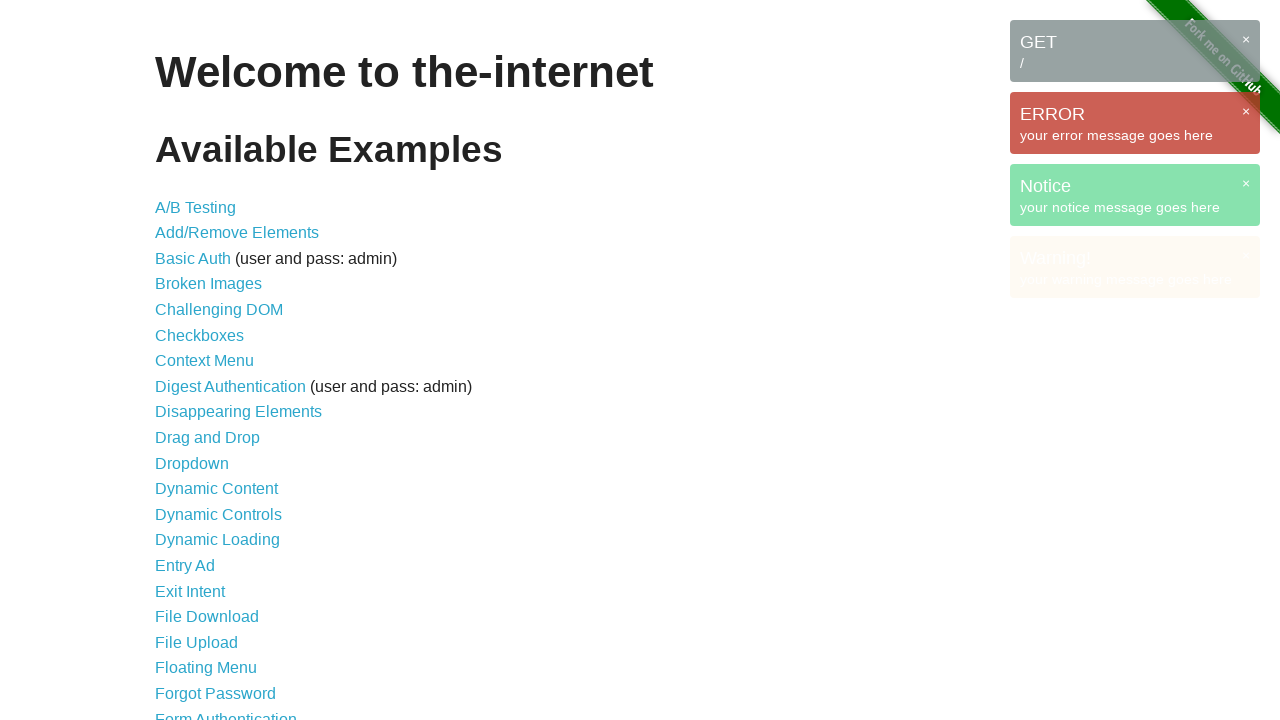

Waited 5 seconds to view all growl notifications
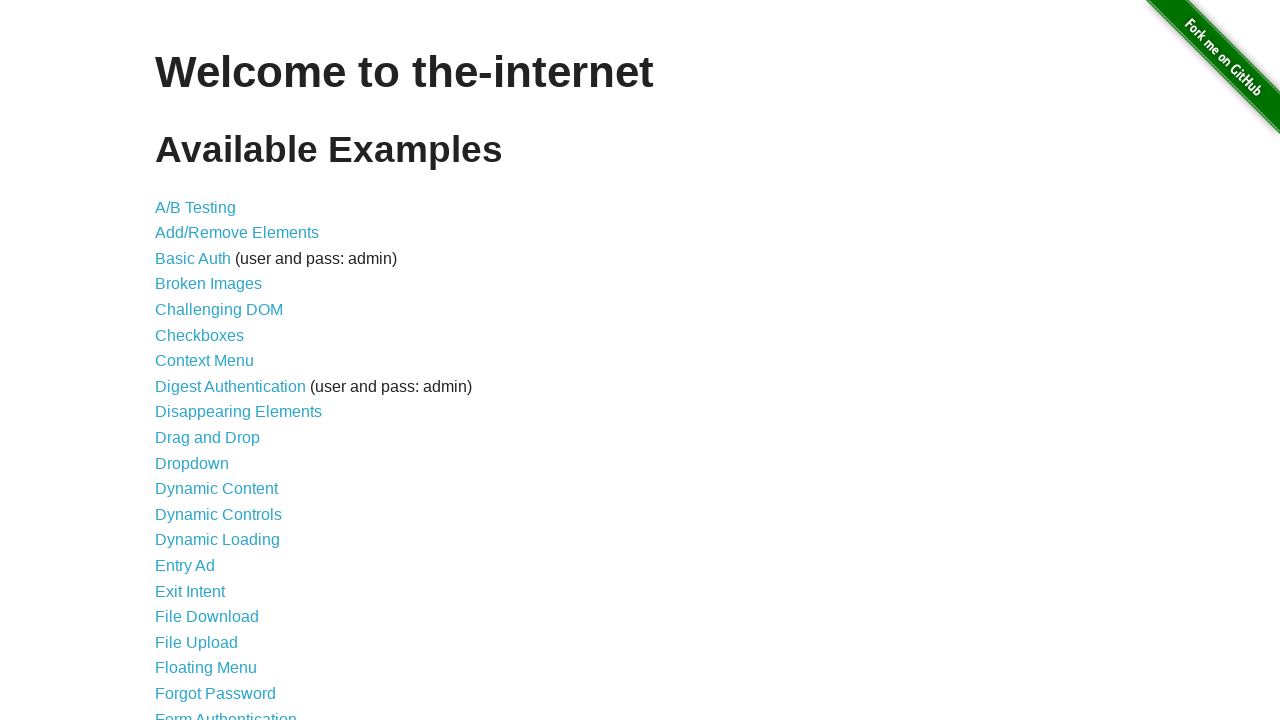

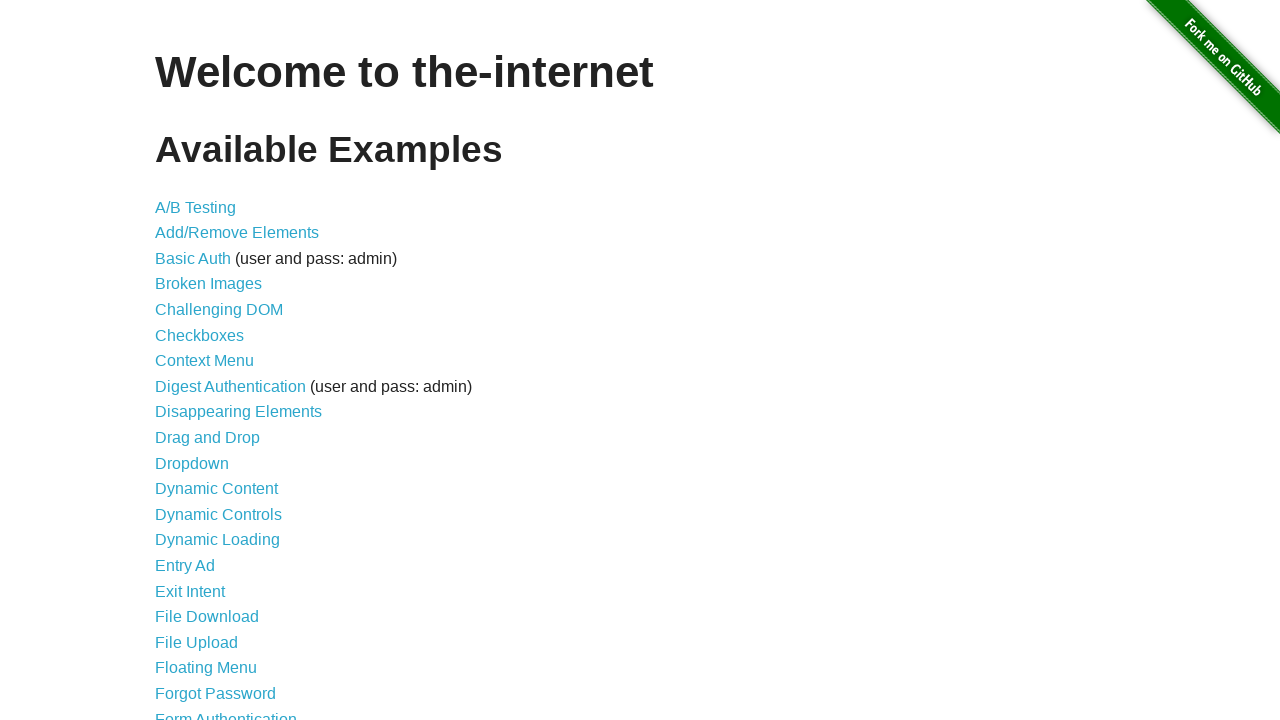